Tests radio button interaction by finding all radio buttons on the page and clicking each one sequentially

Starting URL: https://rahulshettyacademy.com/AutomationPractice/

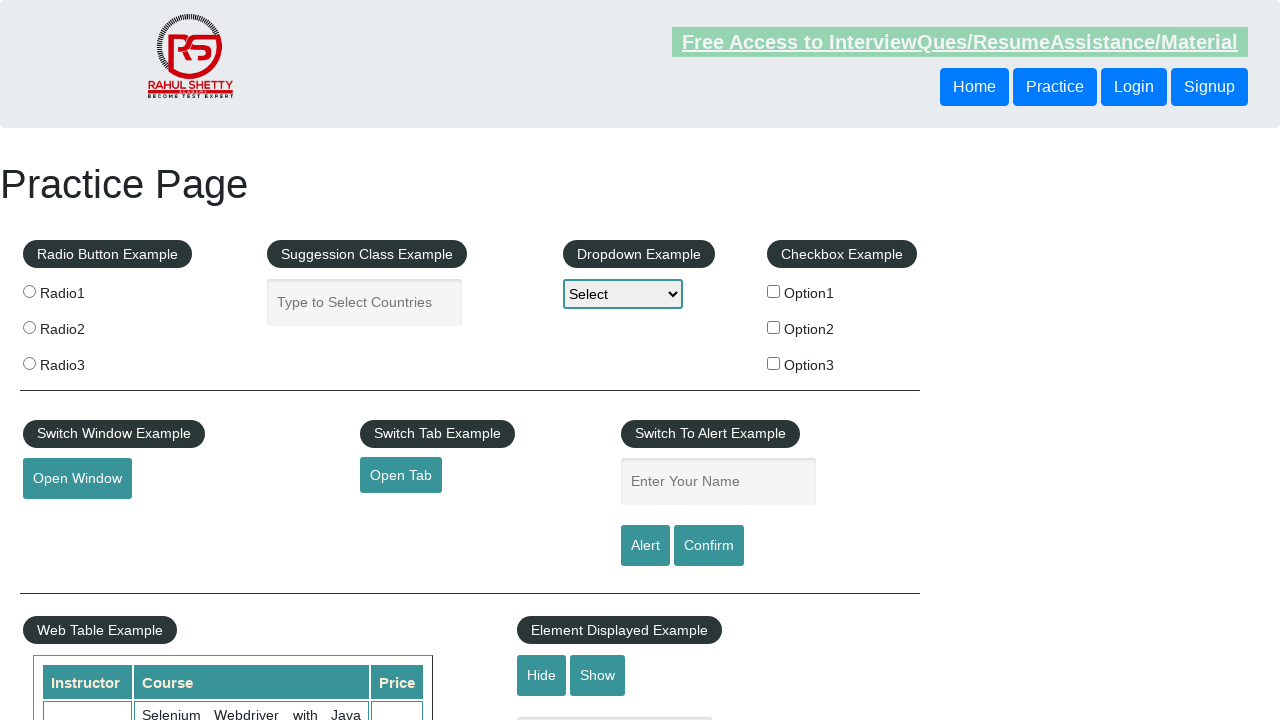

Navigated to Automation Practice page
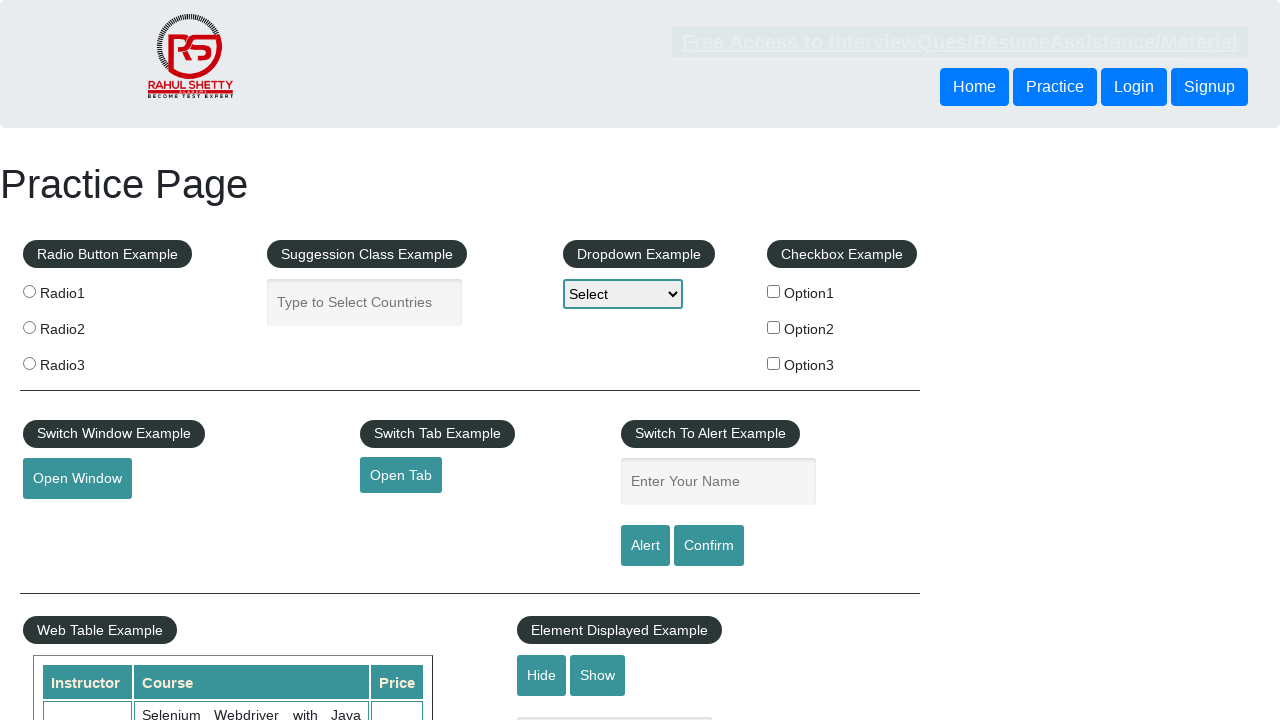

Located all radio button elements on the page
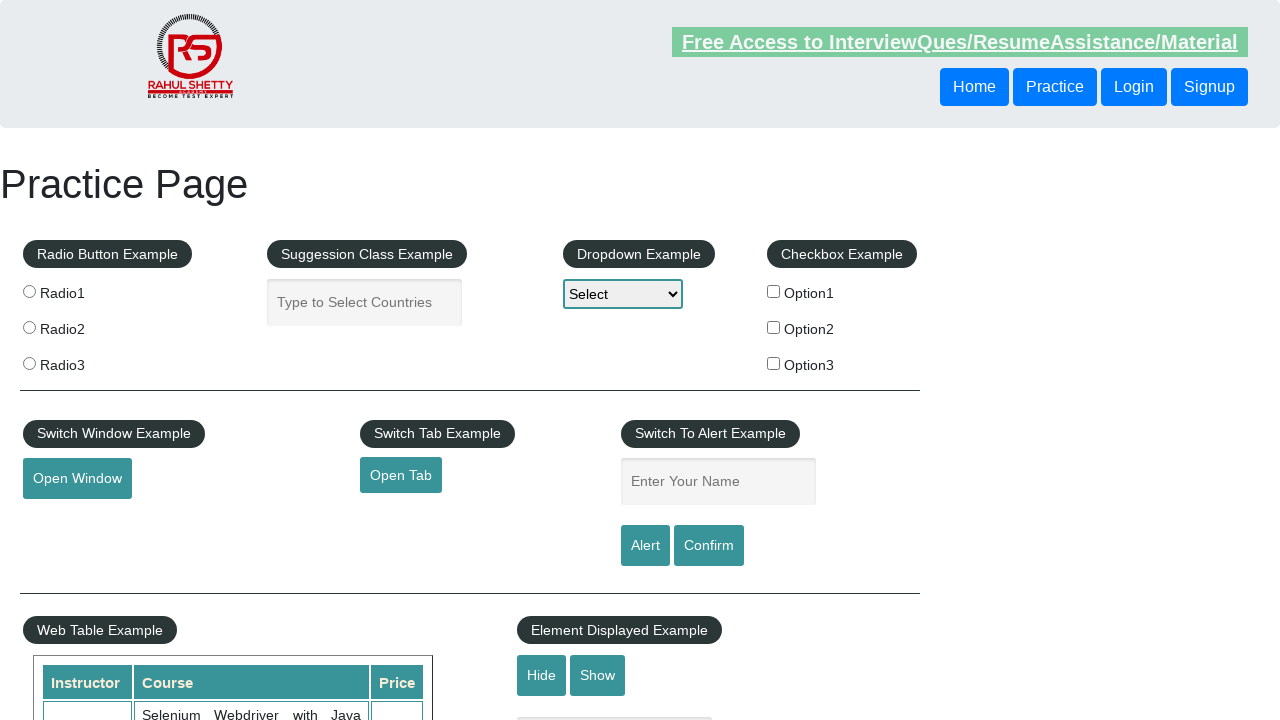

Clicked a radio button at (29, 291) on input[type='radio'] >> nth=0
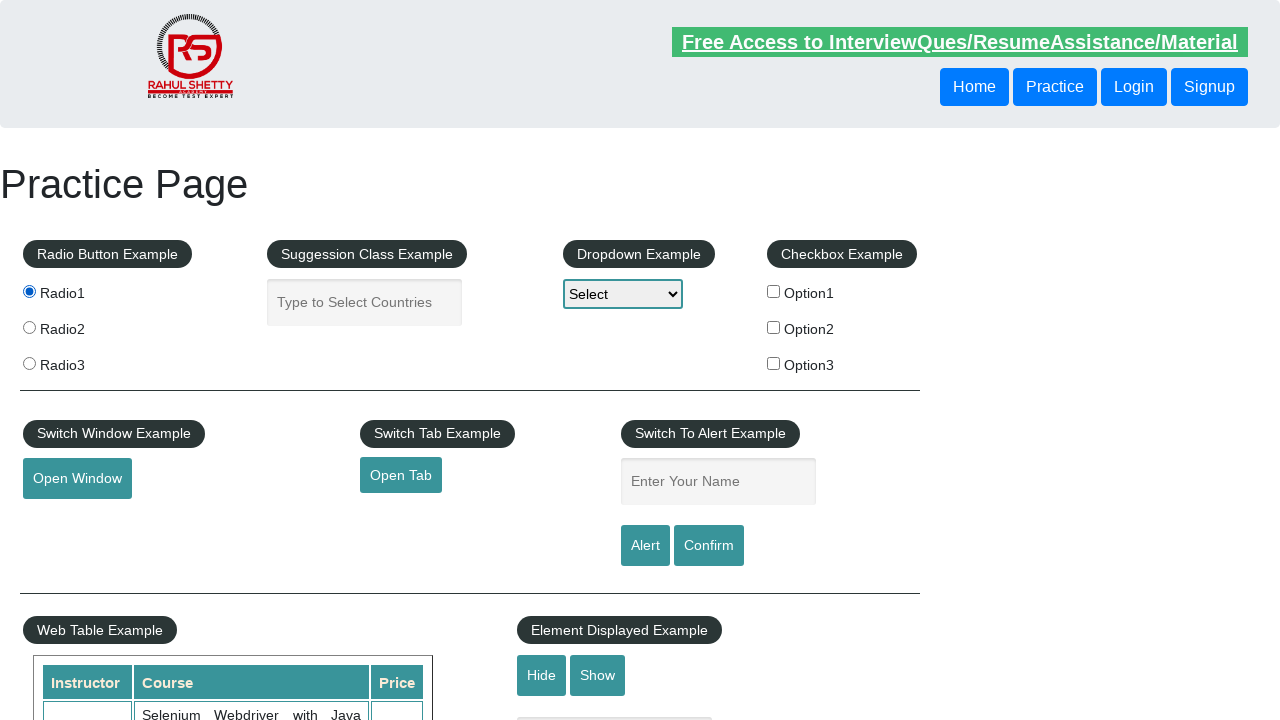

Waited 500ms for visibility
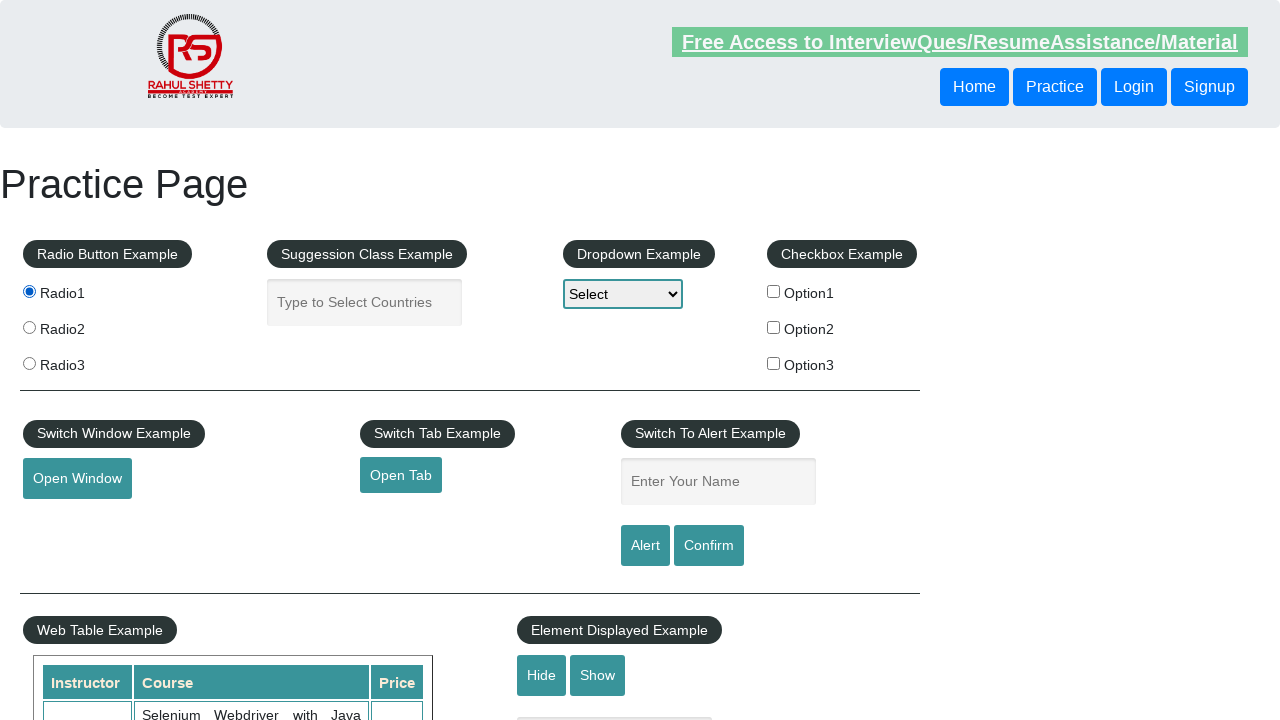

Clicked a radio button at (29, 327) on input[type='radio'] >> nth=1
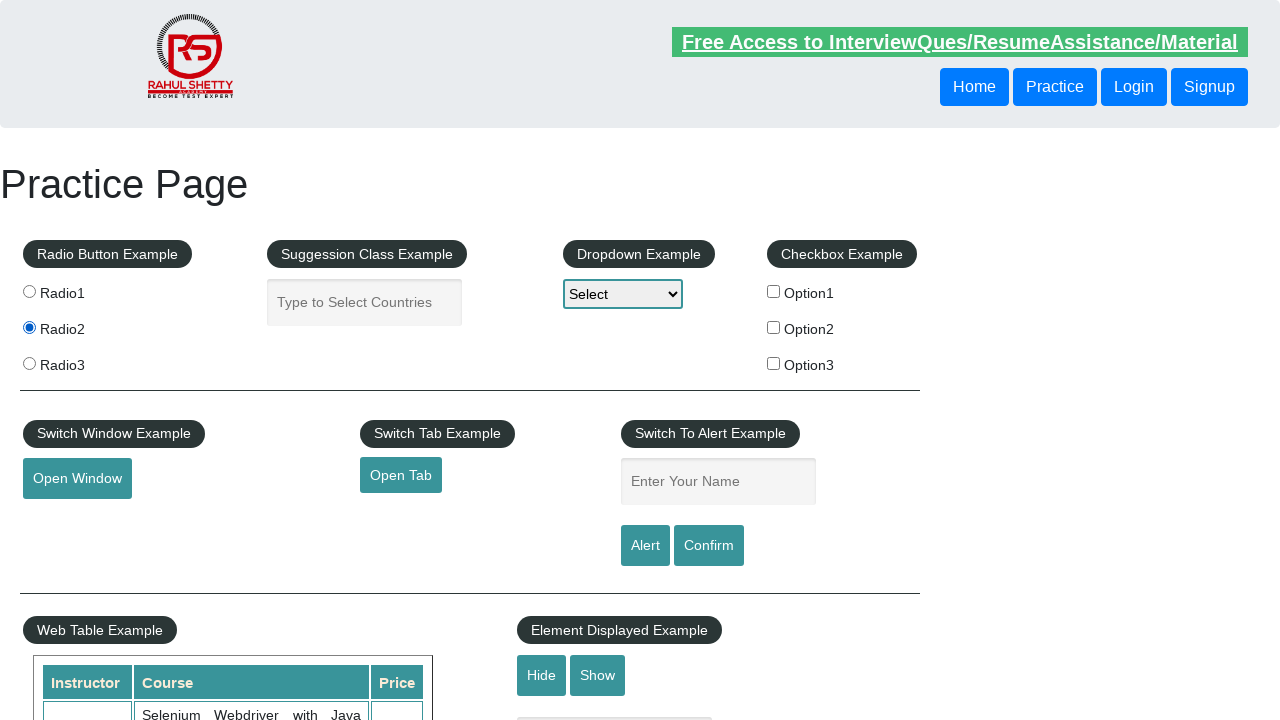

Waited 500ms for visibility
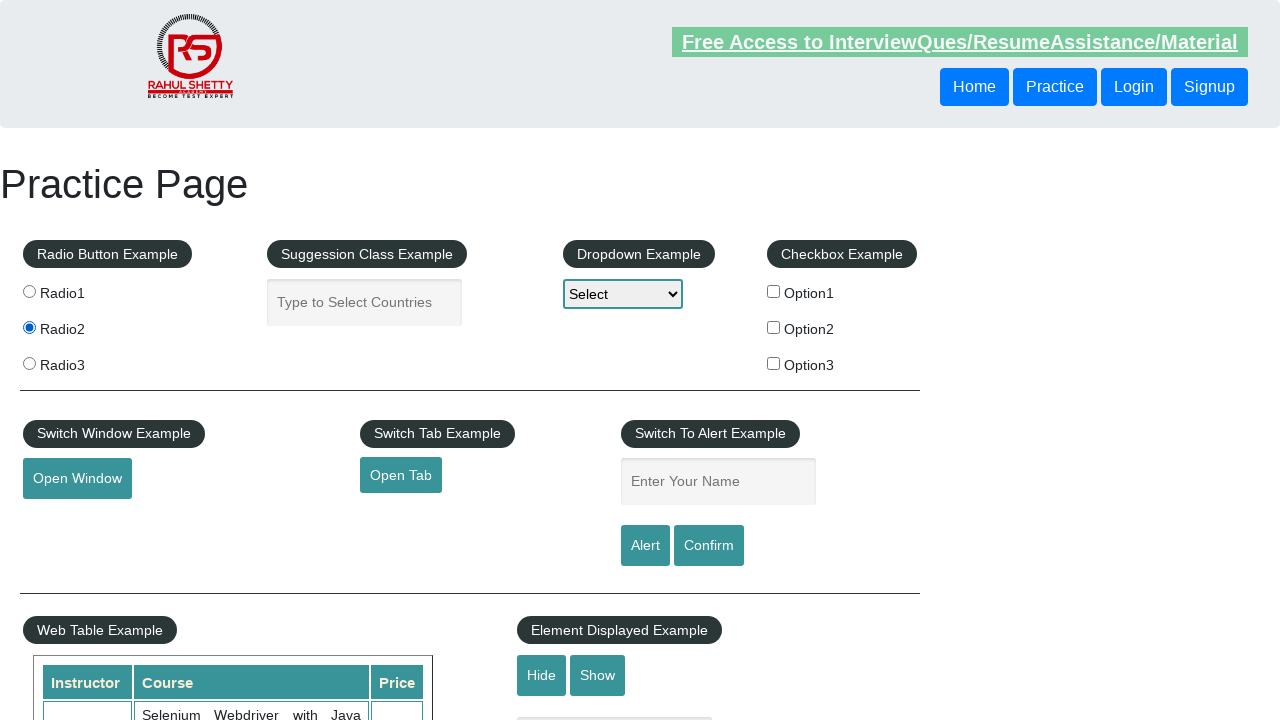

Clicked a radio button at (29, 363) on input[type='radio'] >> nth=2
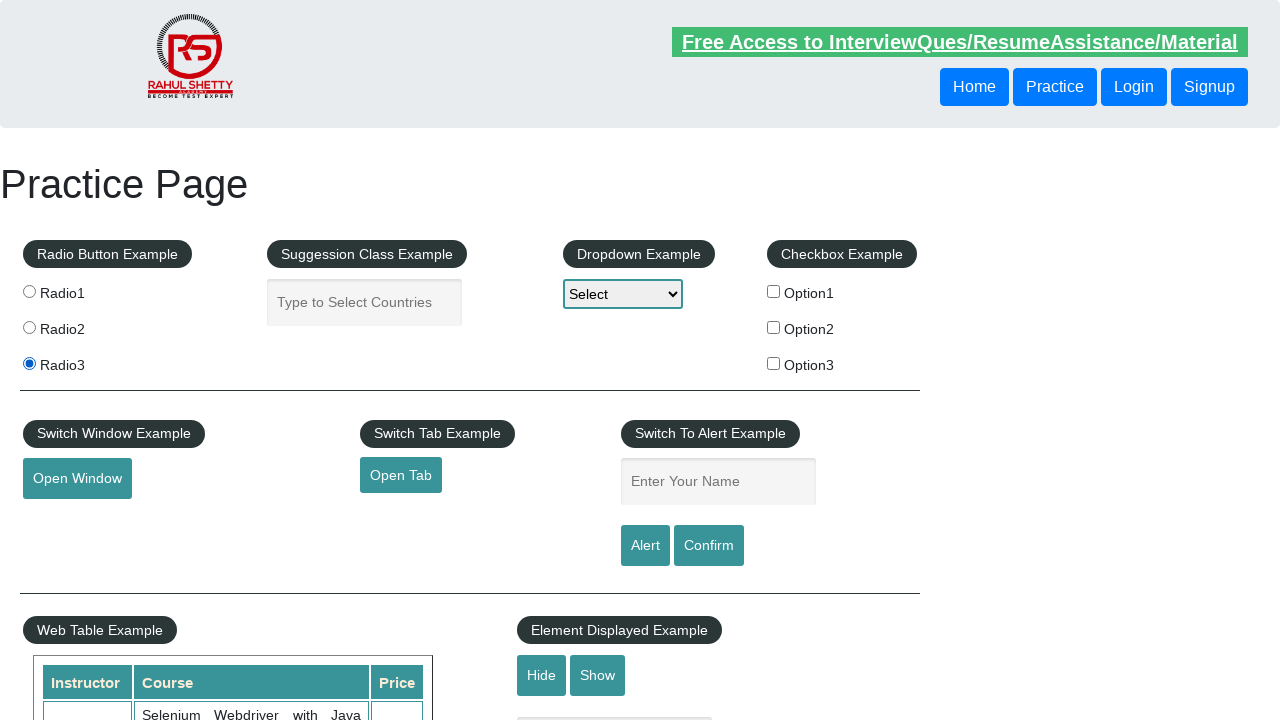

Waited 500ms for visibility
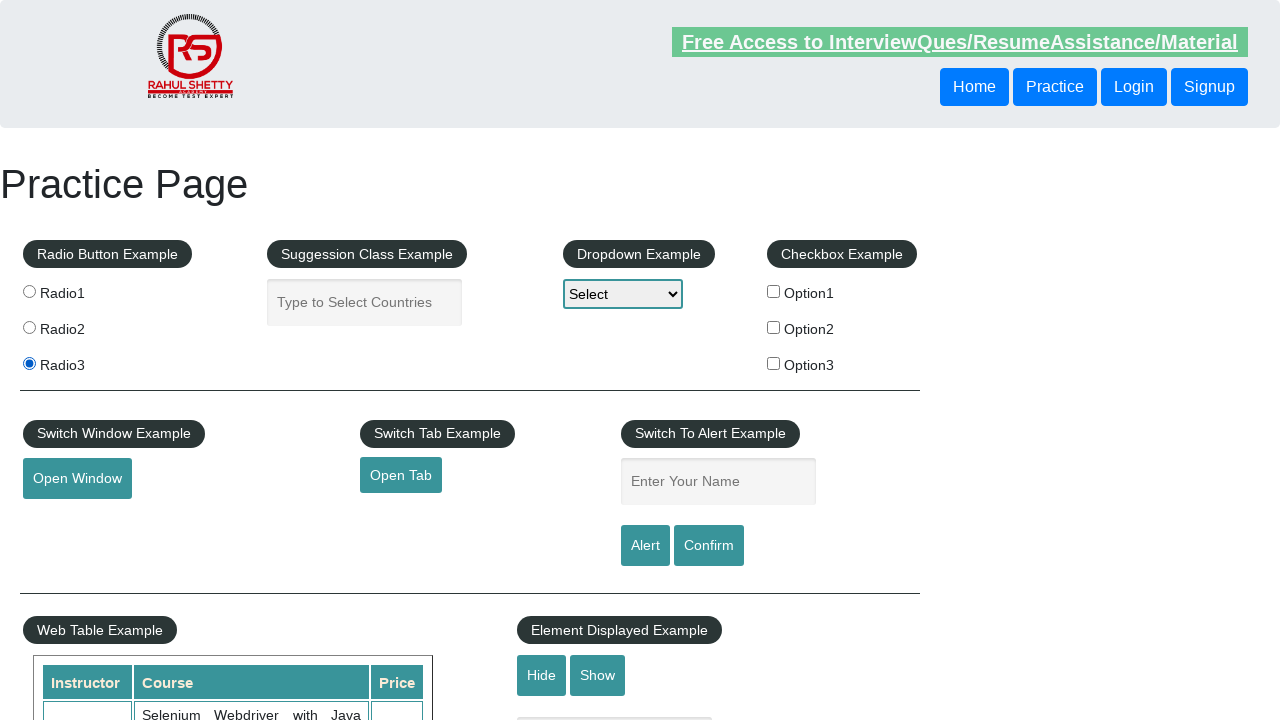

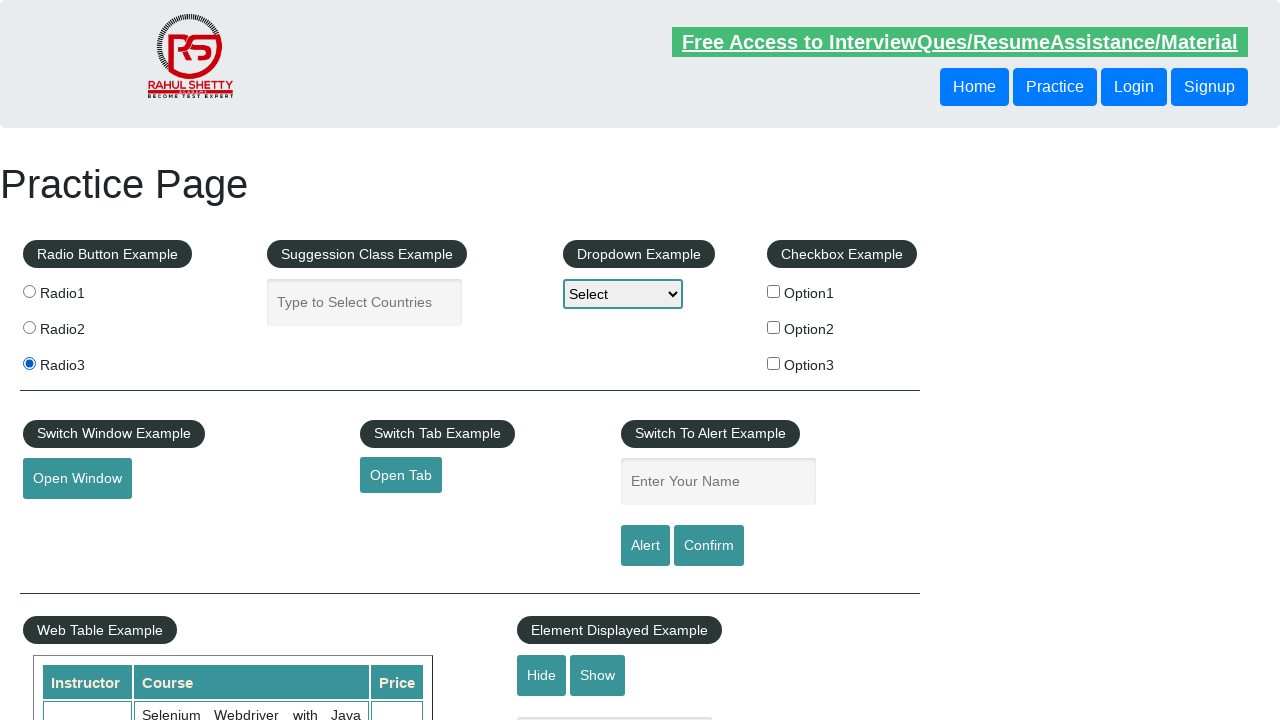